Navigates to W3Schools HTML table example page, switches to the iframe containing the result, and verifies that the HTML table with headers and data rows is present and visible.

Starting URL: https://www.w3schools.com/html/tryit.asp?filename=tryhtml_table_intro

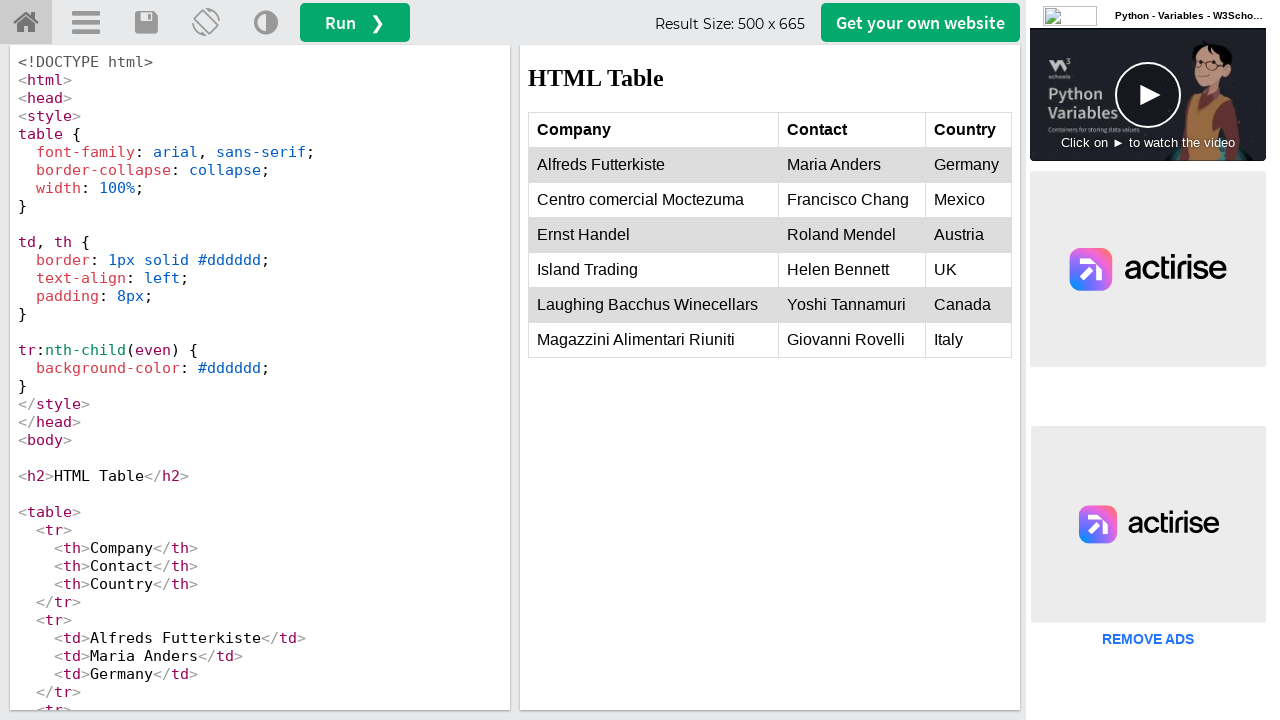

Navigated to W3Schools HTML table example page
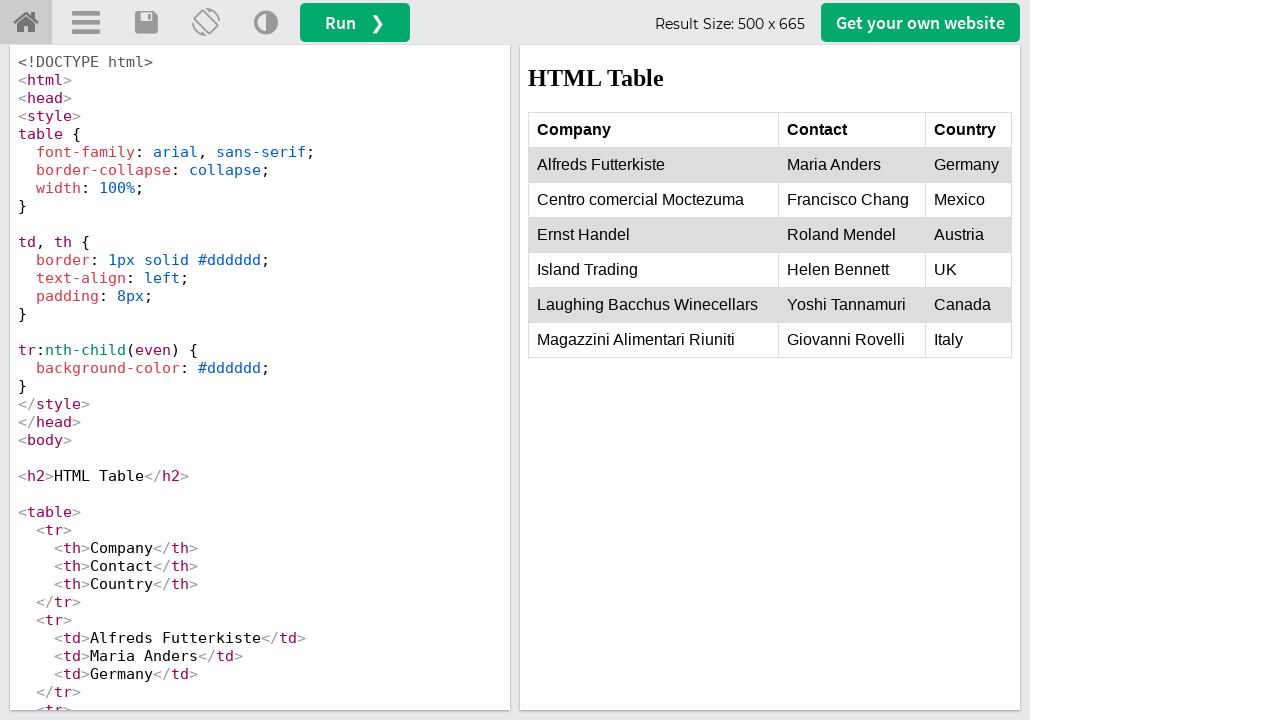

Located and switched to iframe containing the result
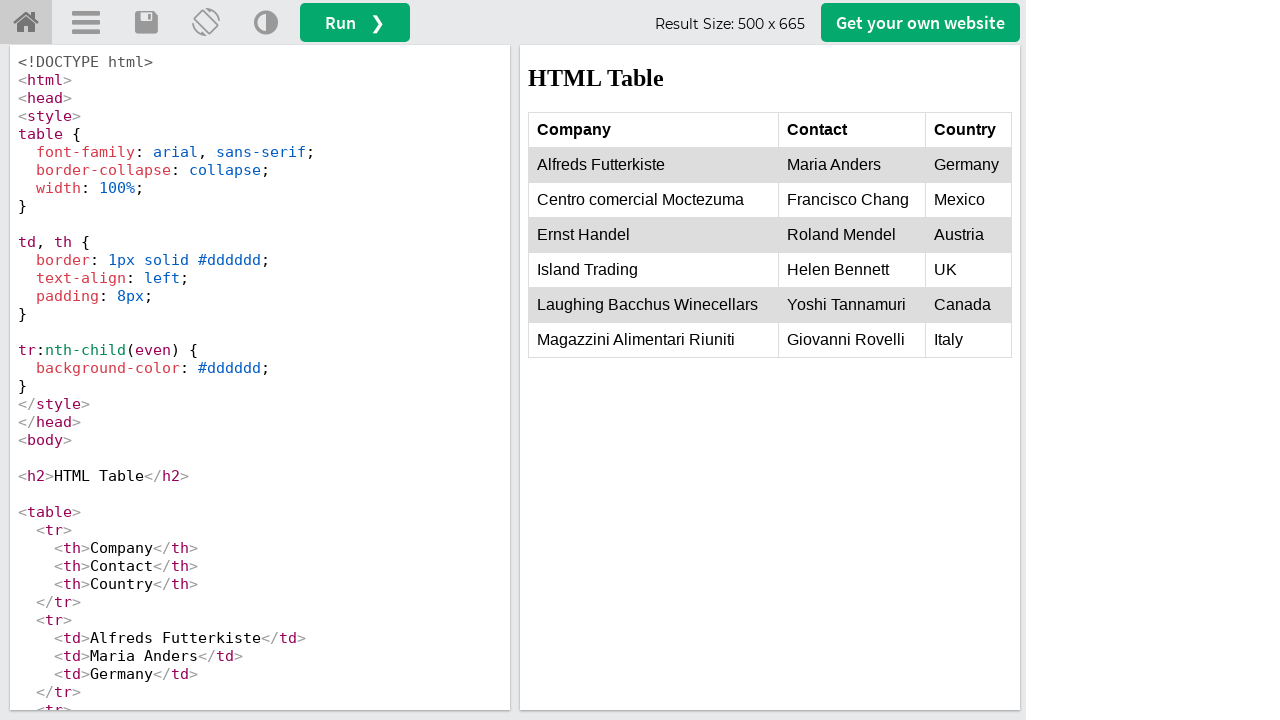

Table element is present and visible
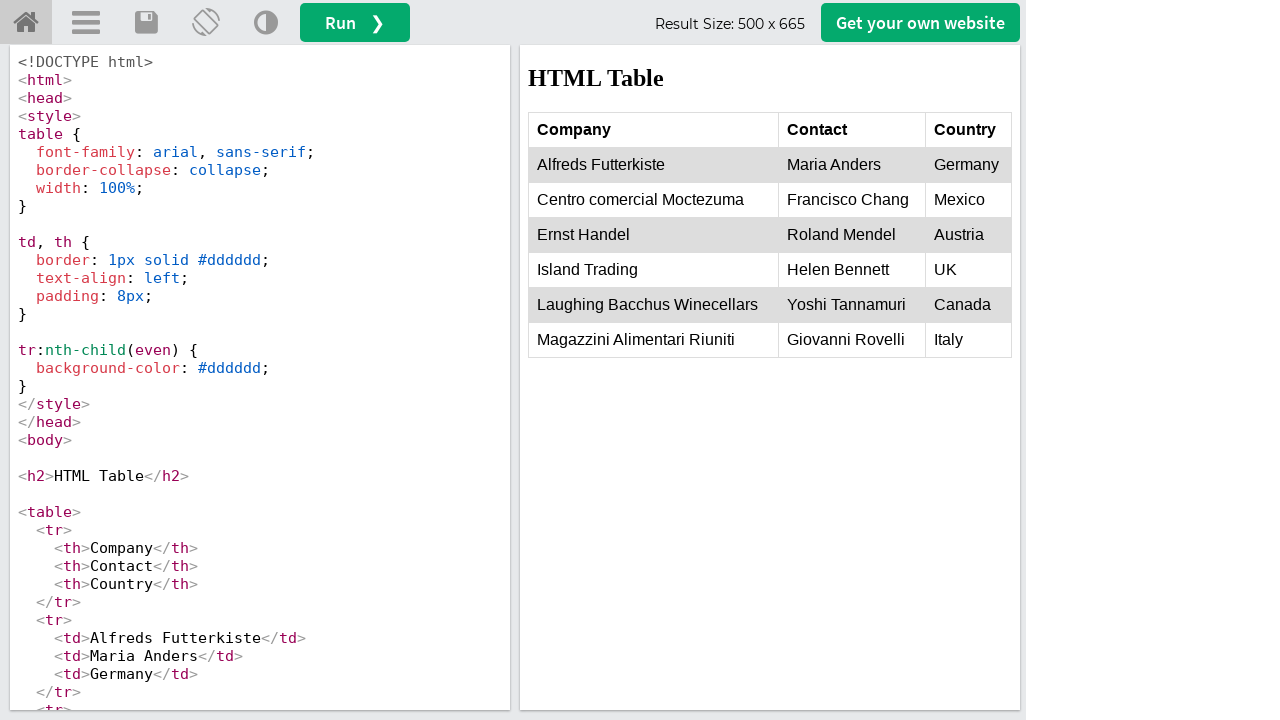

Table header cells (th elements) are visible
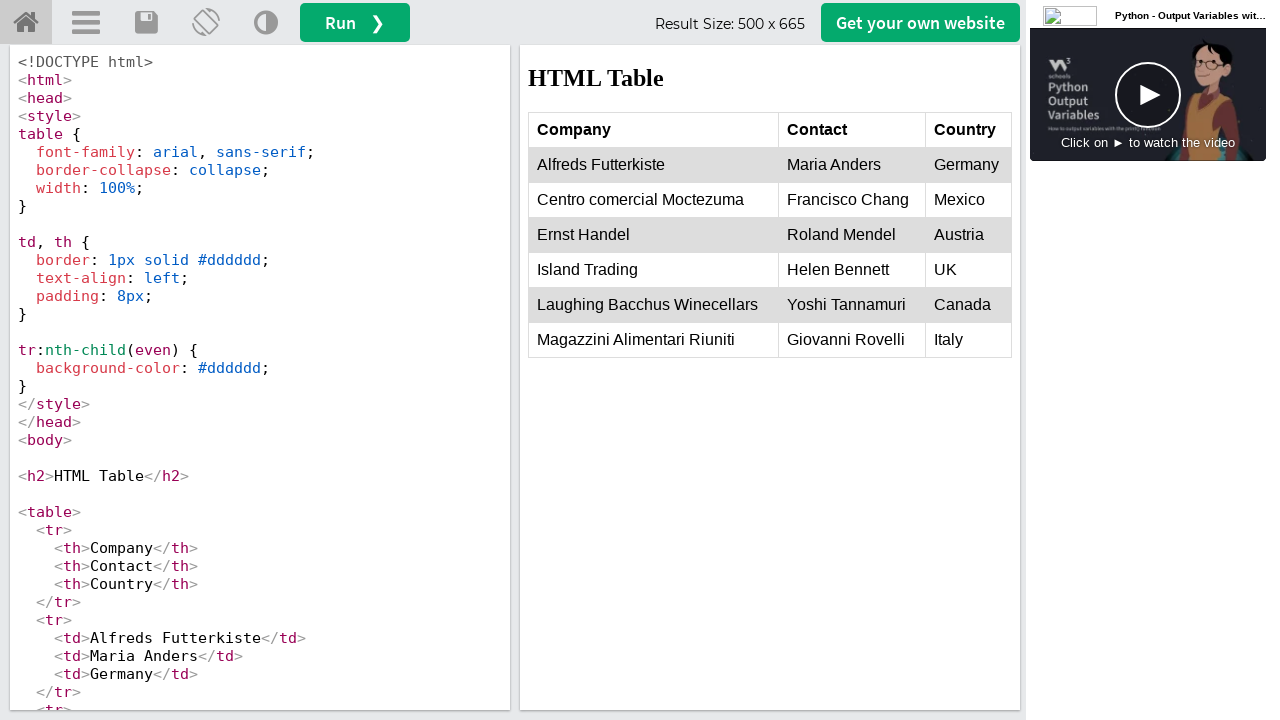

Table data cells (td elements) are visible
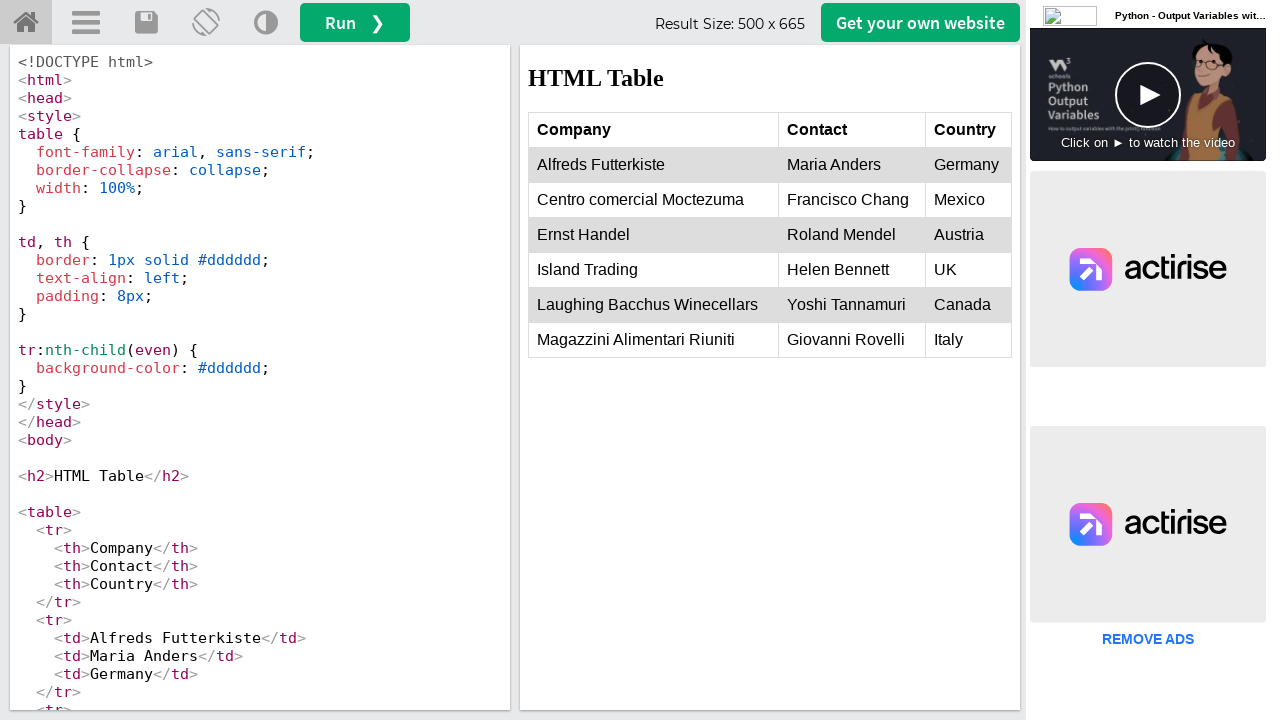

First header cell in first row is accessible
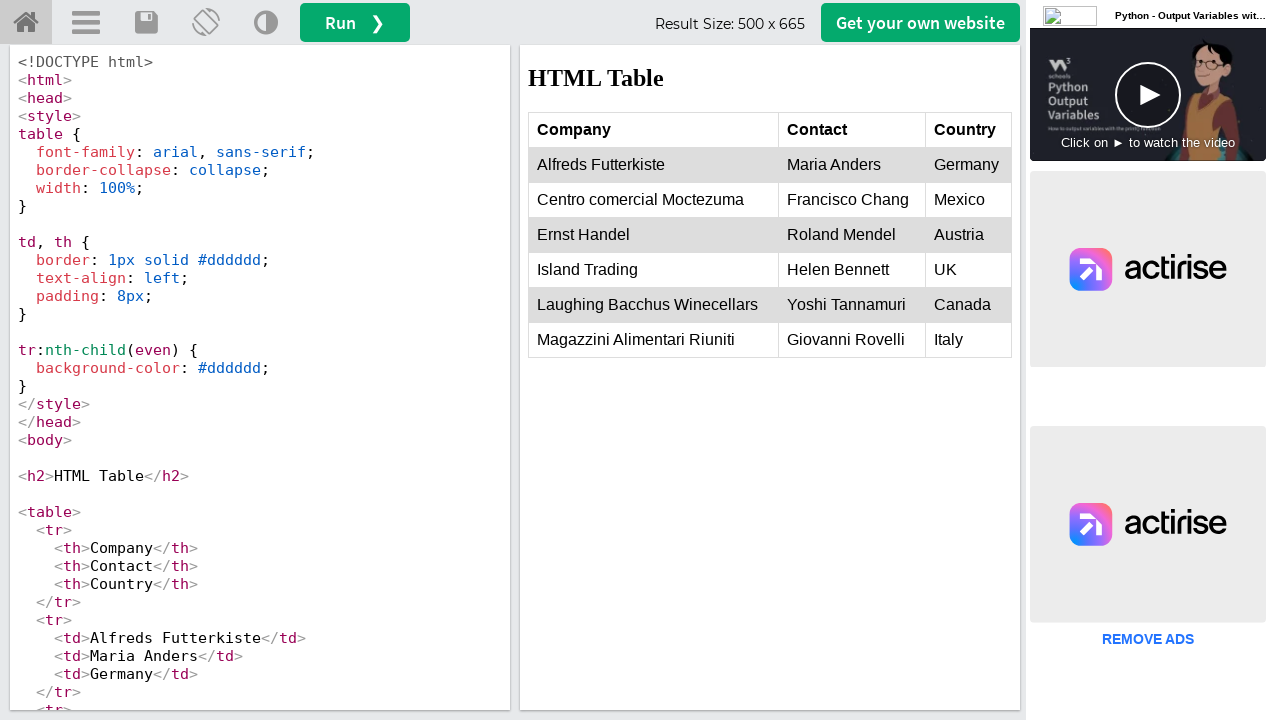

First data cell in second row is accessible
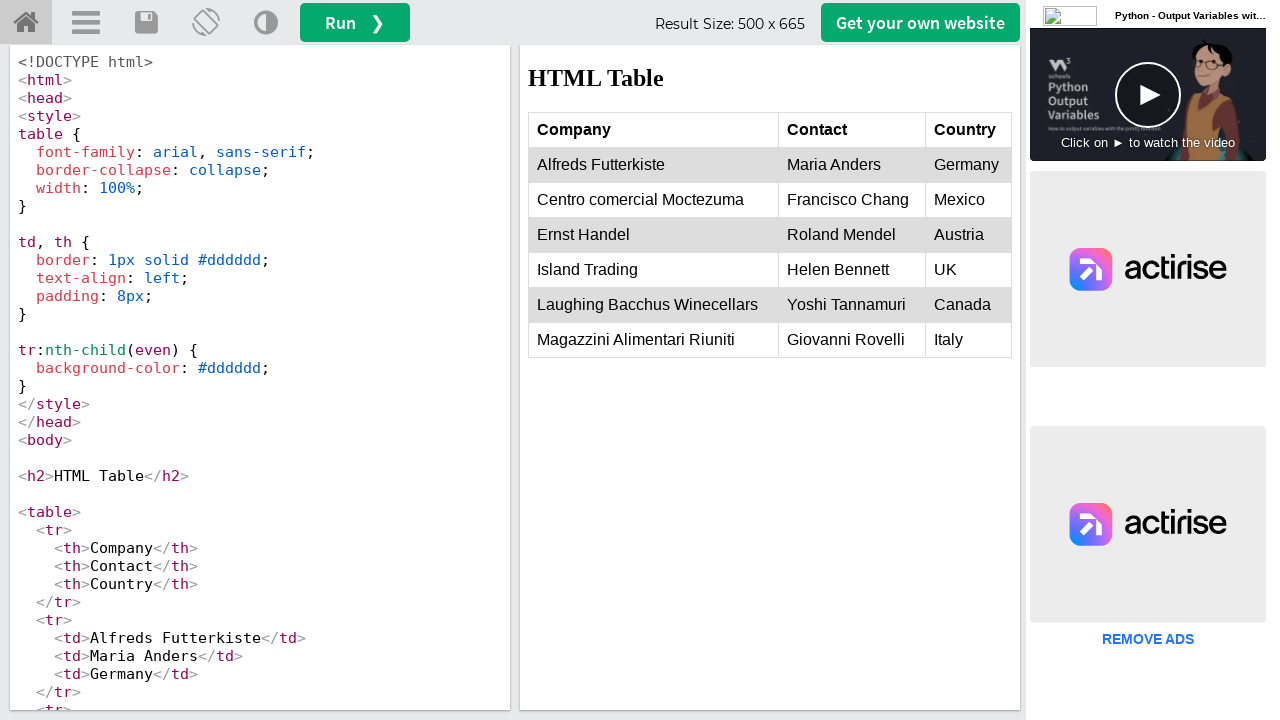

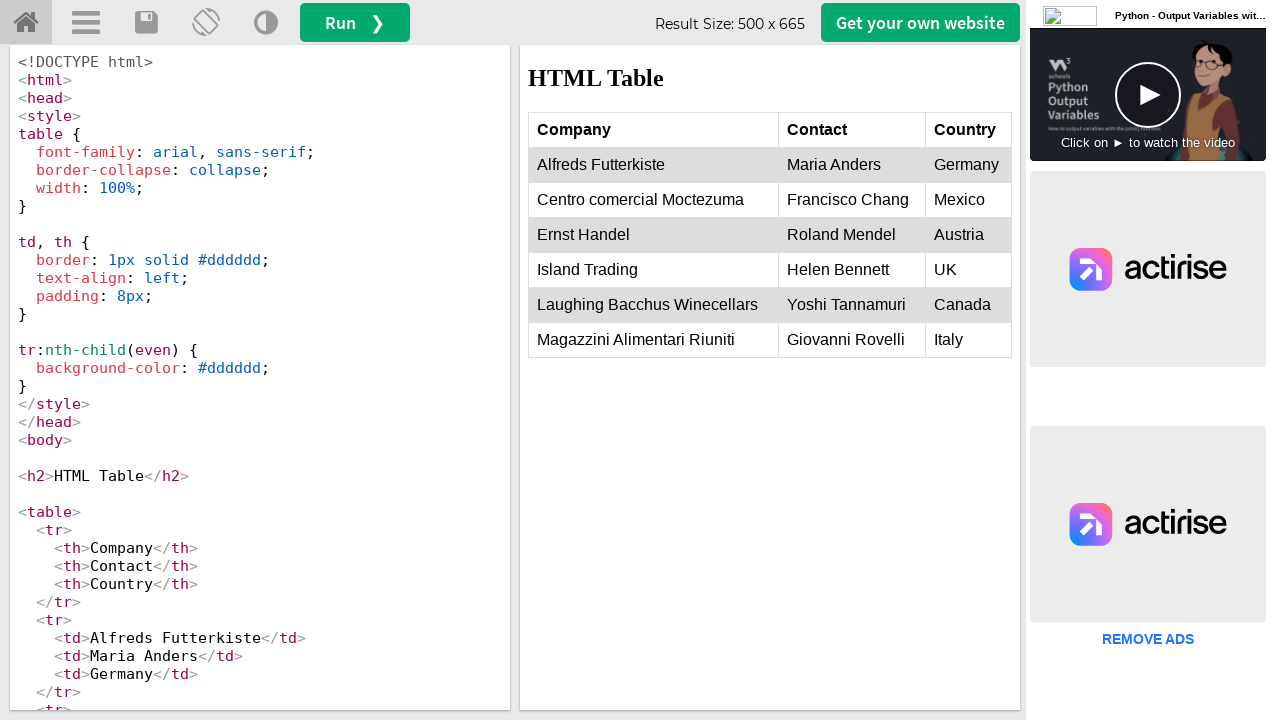